Tests the add/remove elements functionality by clicking the "Add Element" button five times and verifying that Delete buttons are created

Starting URL: http://the-internet.herokuapp.com/add_remove_elements/

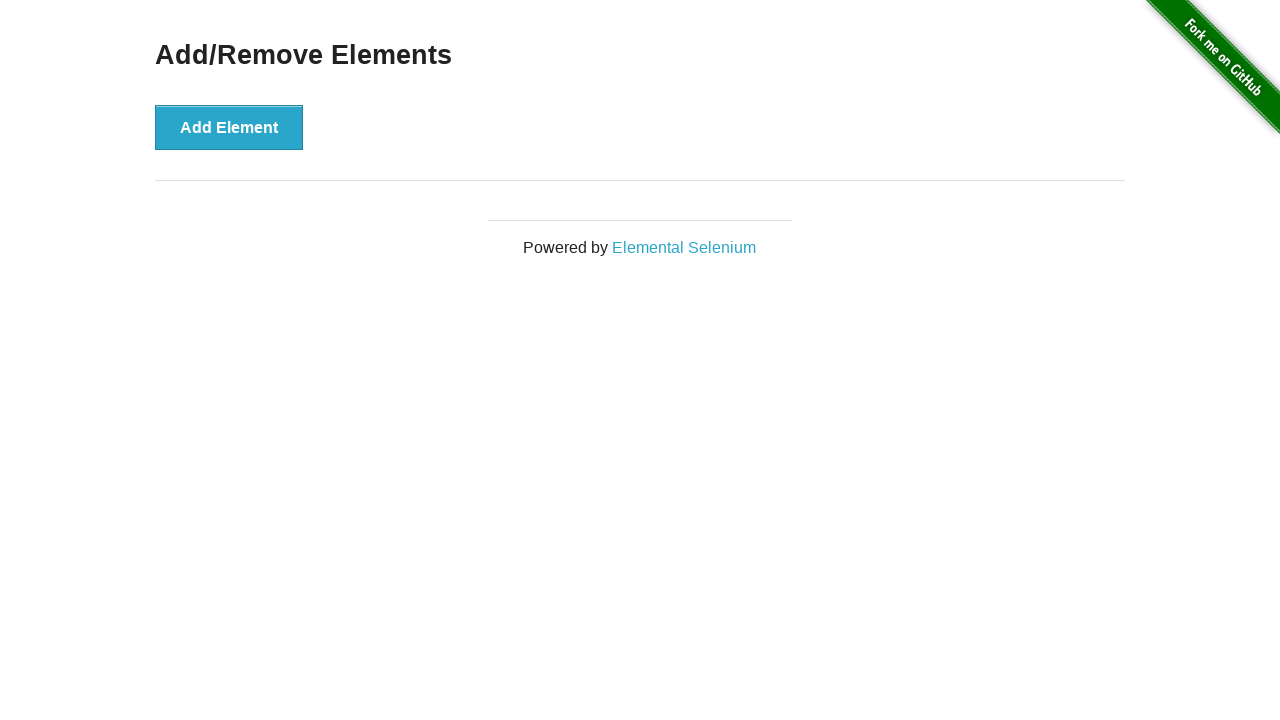

Clicked 'Add Element' button at (229, 127) on xpath=//button[text()='Add Element']
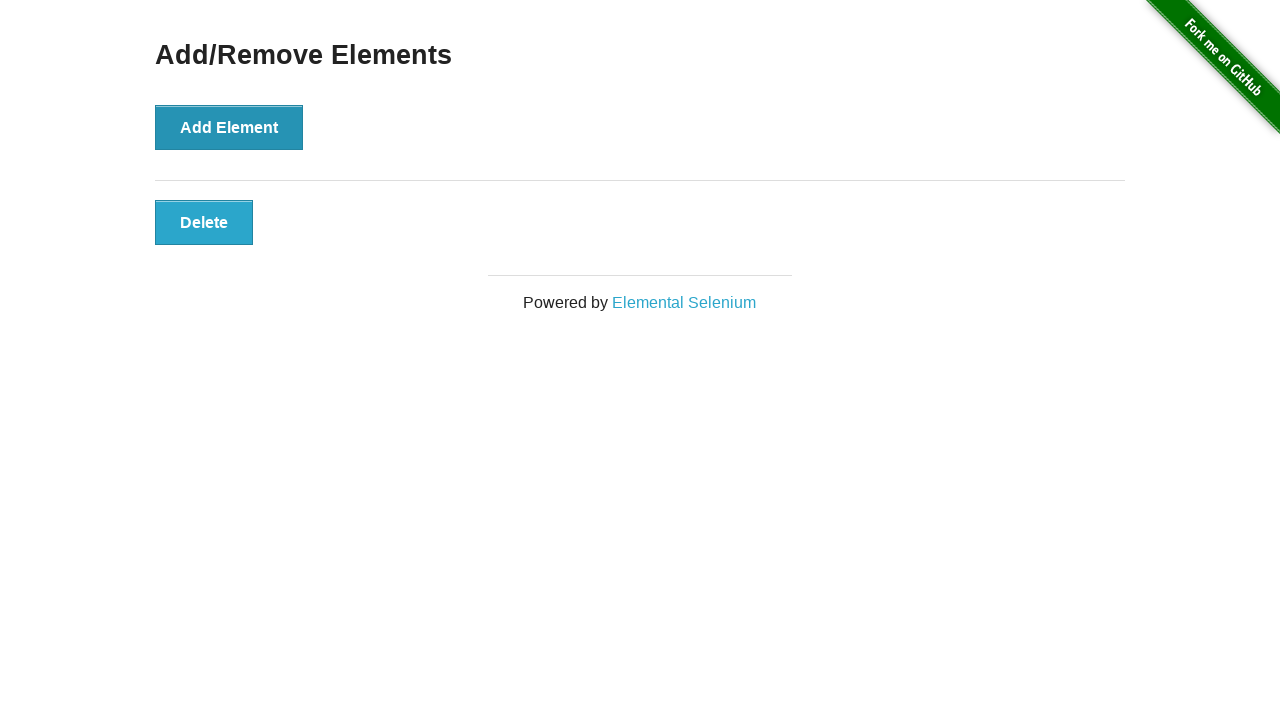

Clicked 'Add Element' button at (229, 127) on xpath=//button[text()='Add Element']
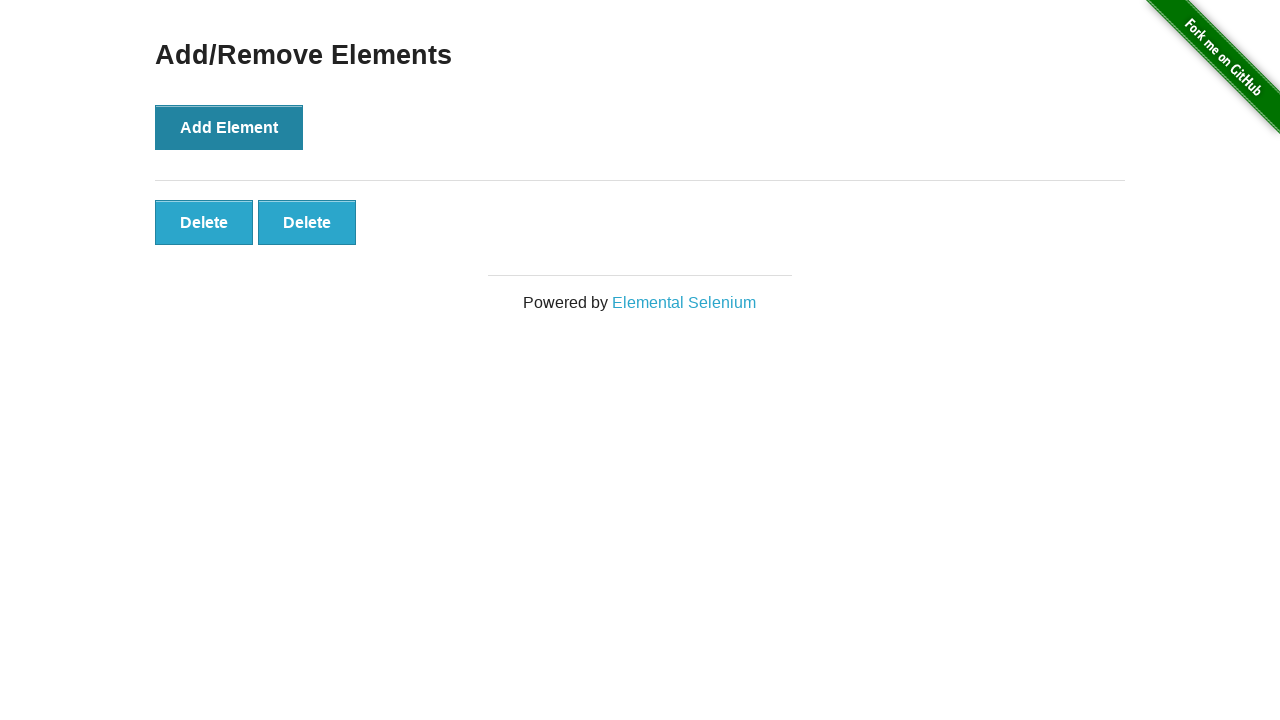

Clicked 'Add Element' button at (229, 127) on xpath=//button[text()='Add Element']
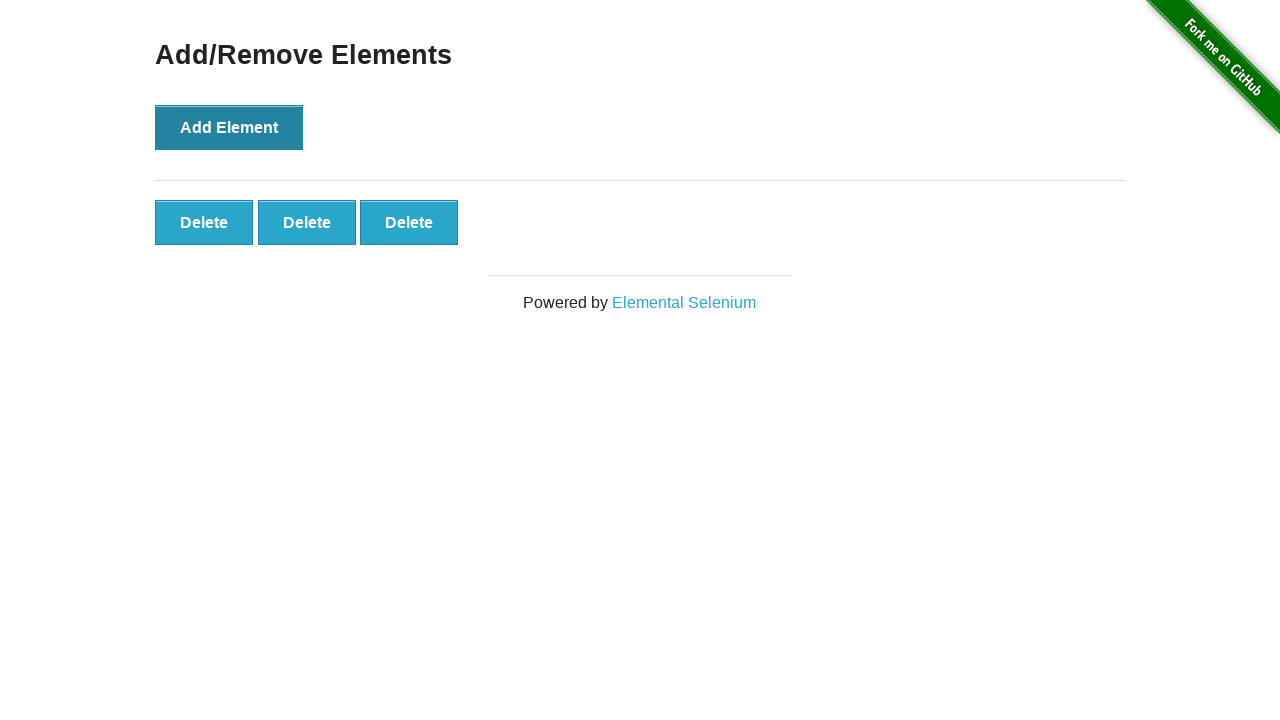

Clicked 'Add Element' button at (229, 127) on xpath=//button[text()='Add Element']
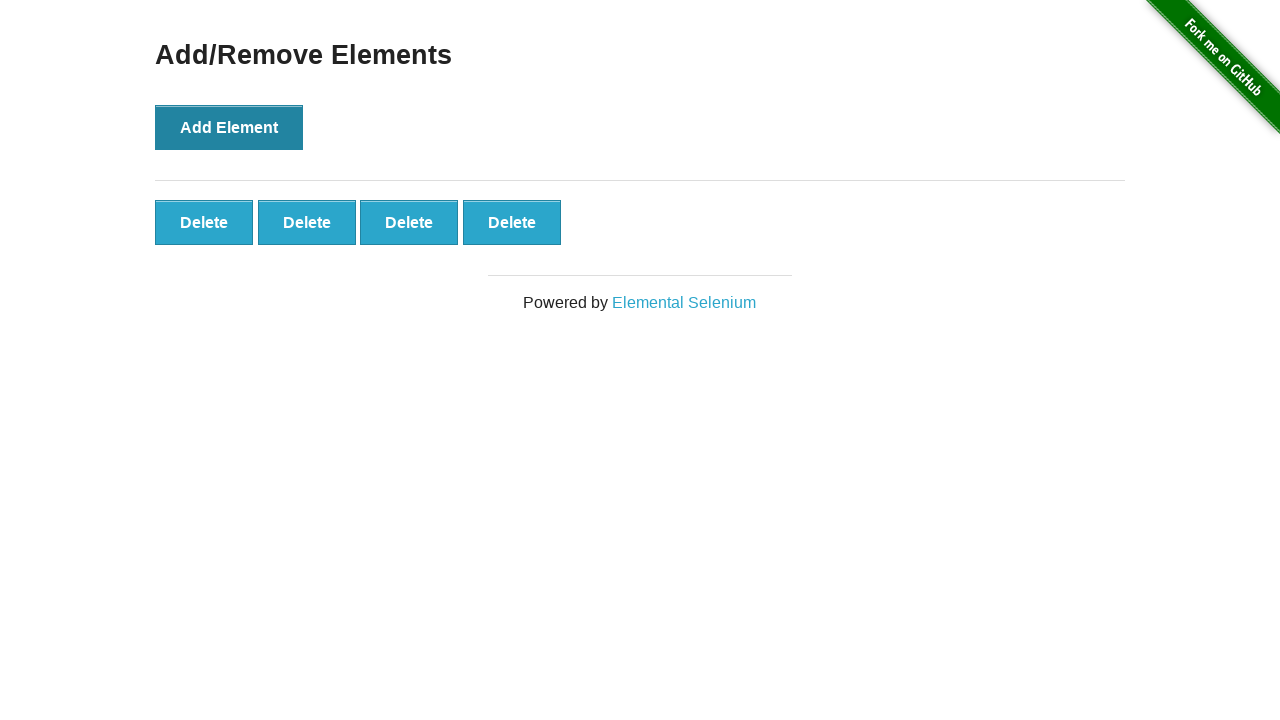

Clicked 'Add Element' button at (229, 127) on xpath=//button[text()='Add Element']
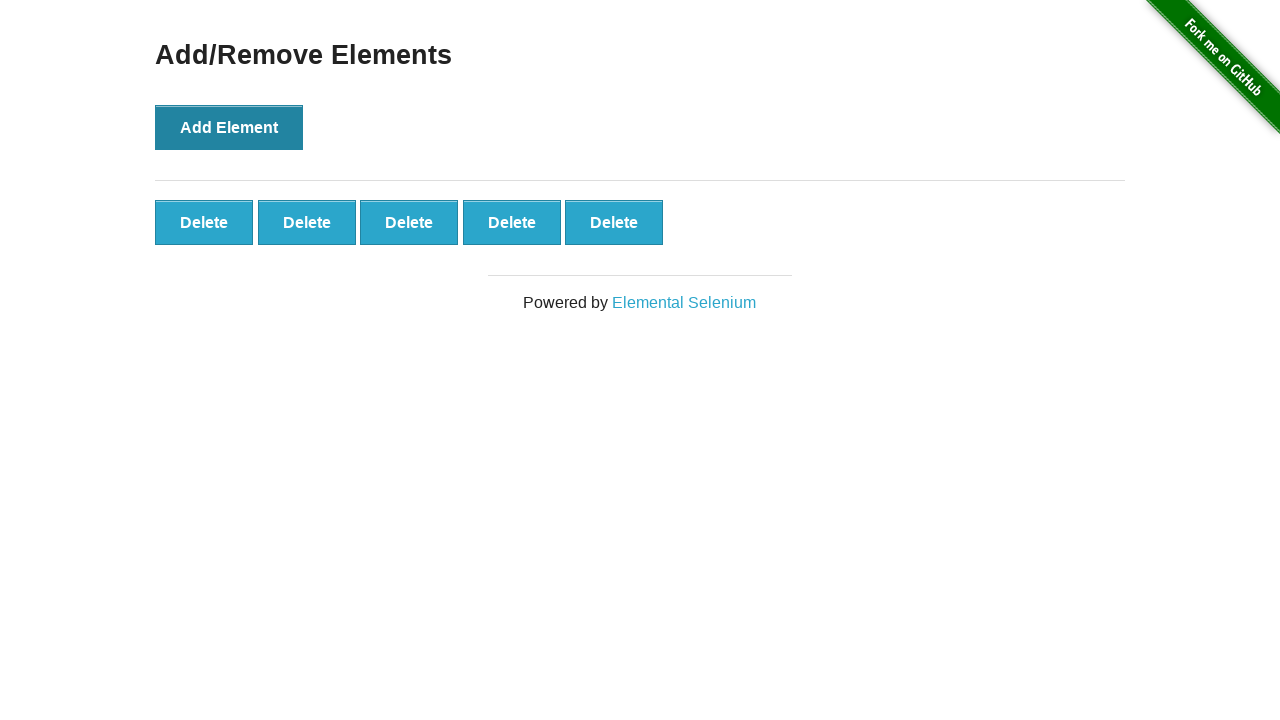

Delete buttons appeared after adding elements
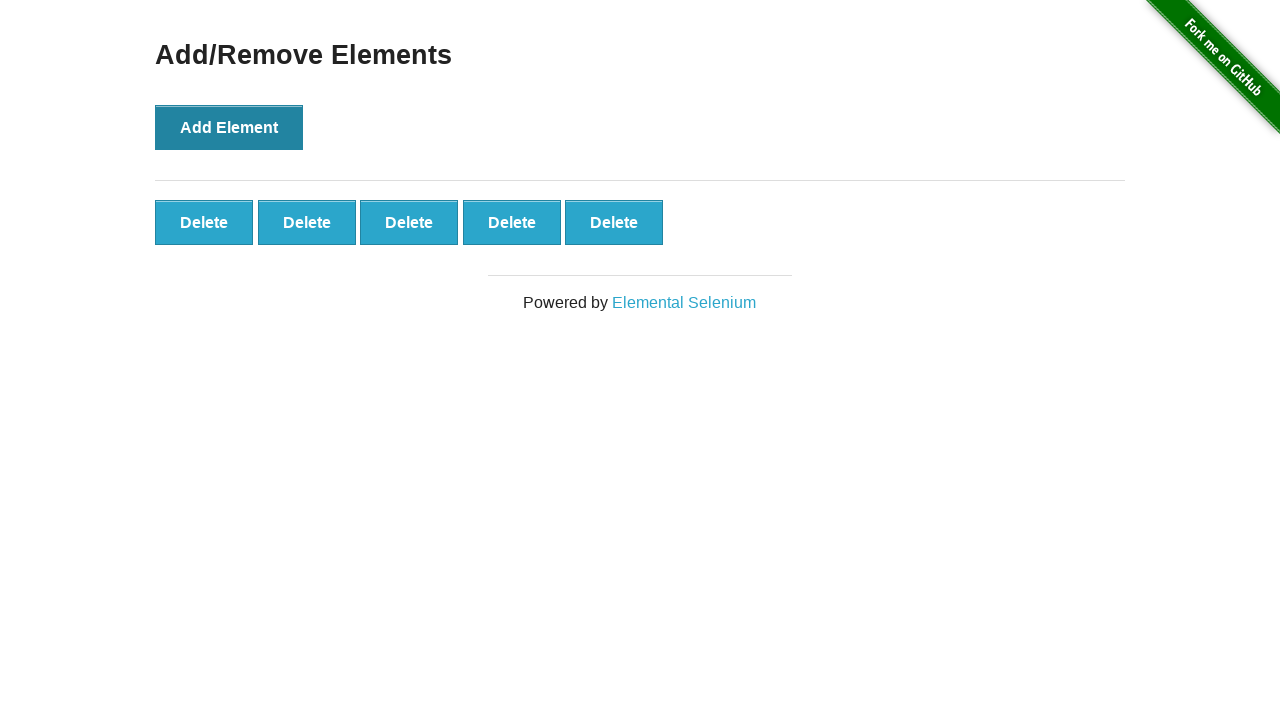

Located all Delete buttons
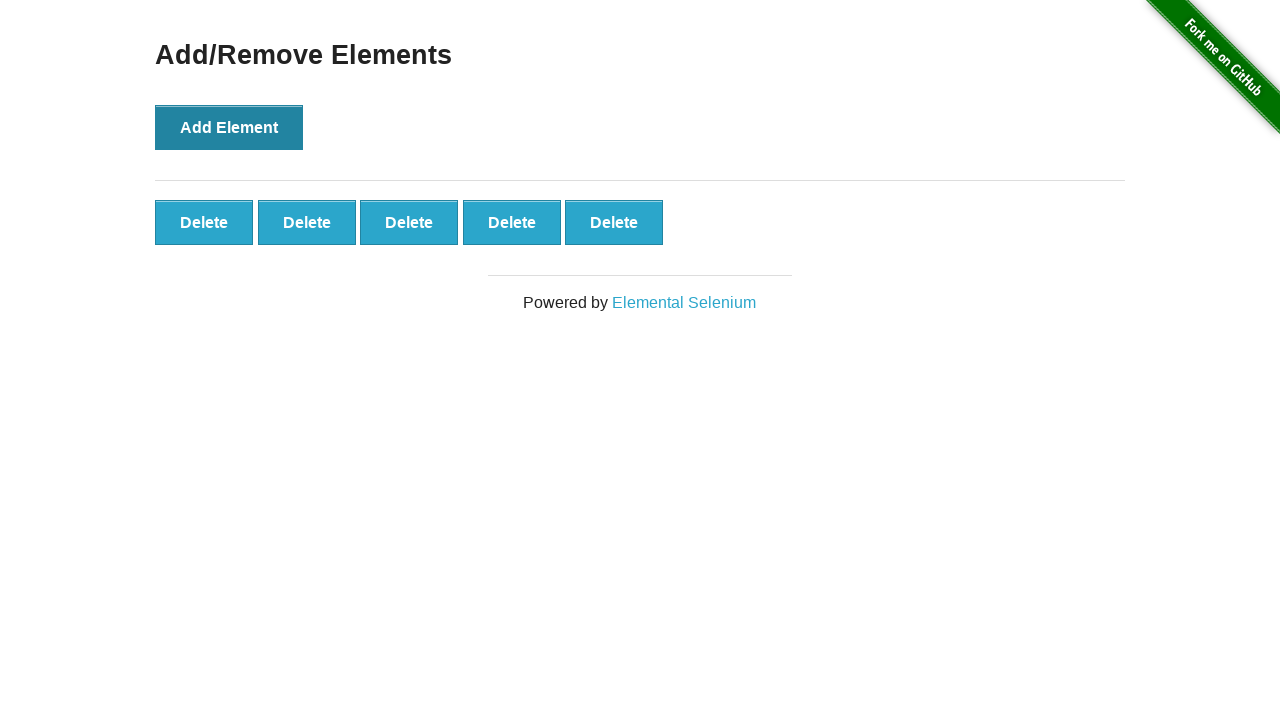

Last Delete button is ready
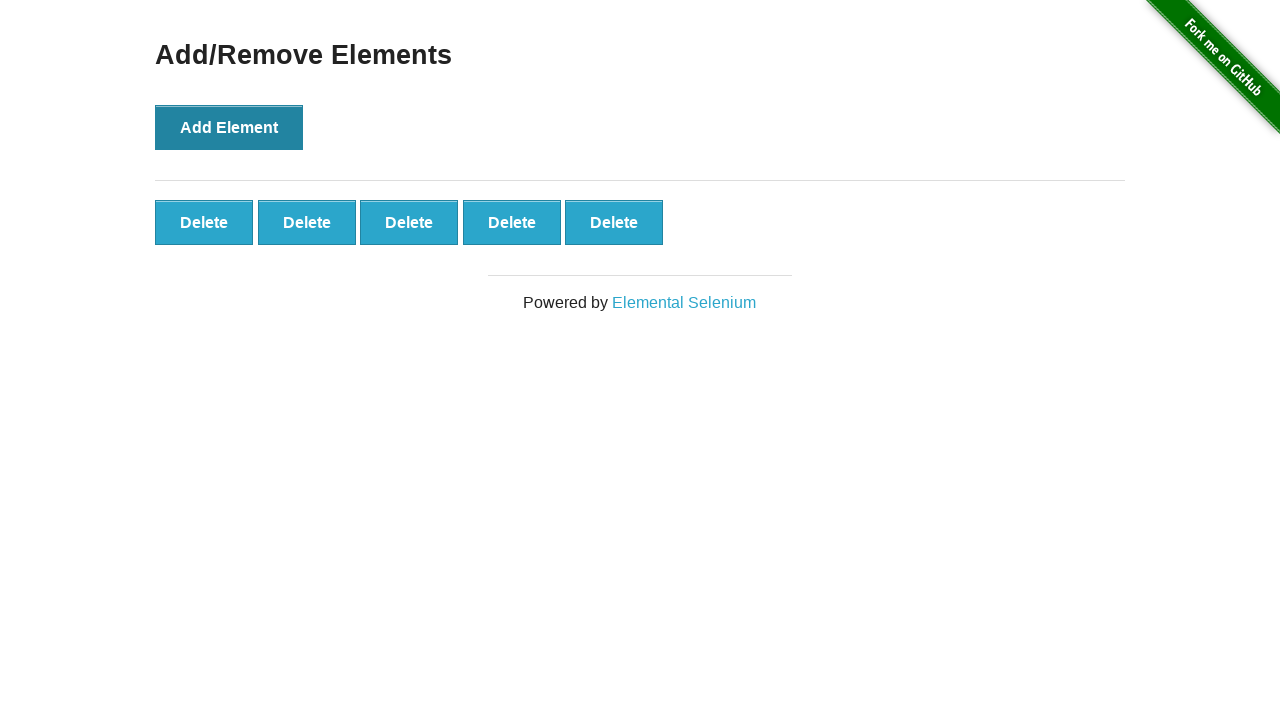

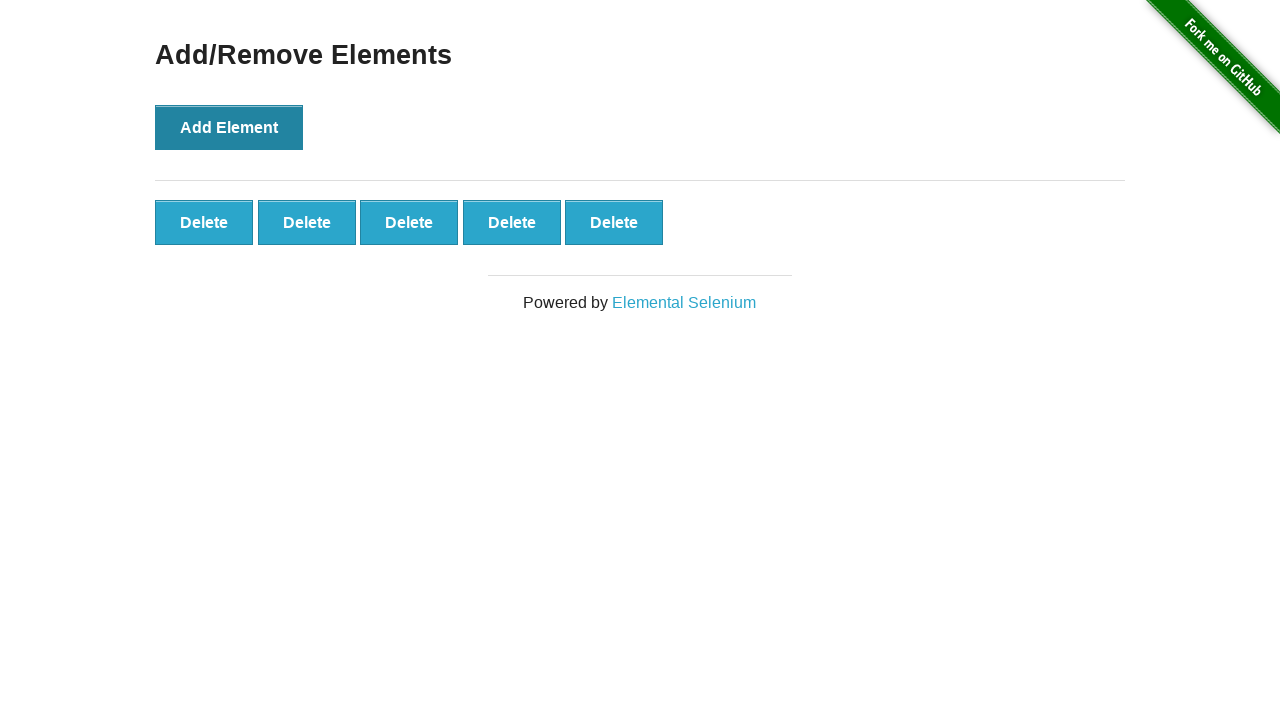